Tests single dropdown selection by selecting an option by index and verifying the selected text matches the expected value "Dot Net"

Starting URL: https://www.hyrtutorials.com/p/html-dropdown-elements-practice.html

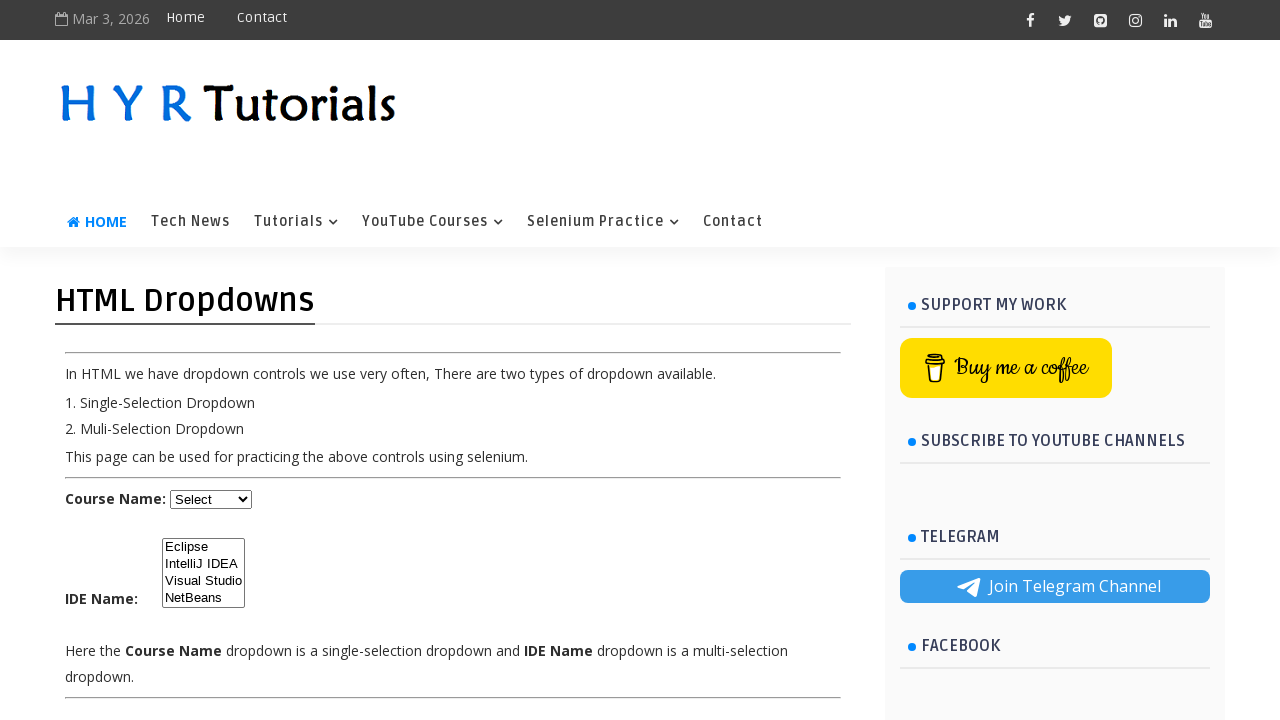

Selected option at index 2 from the course dropdown on #course
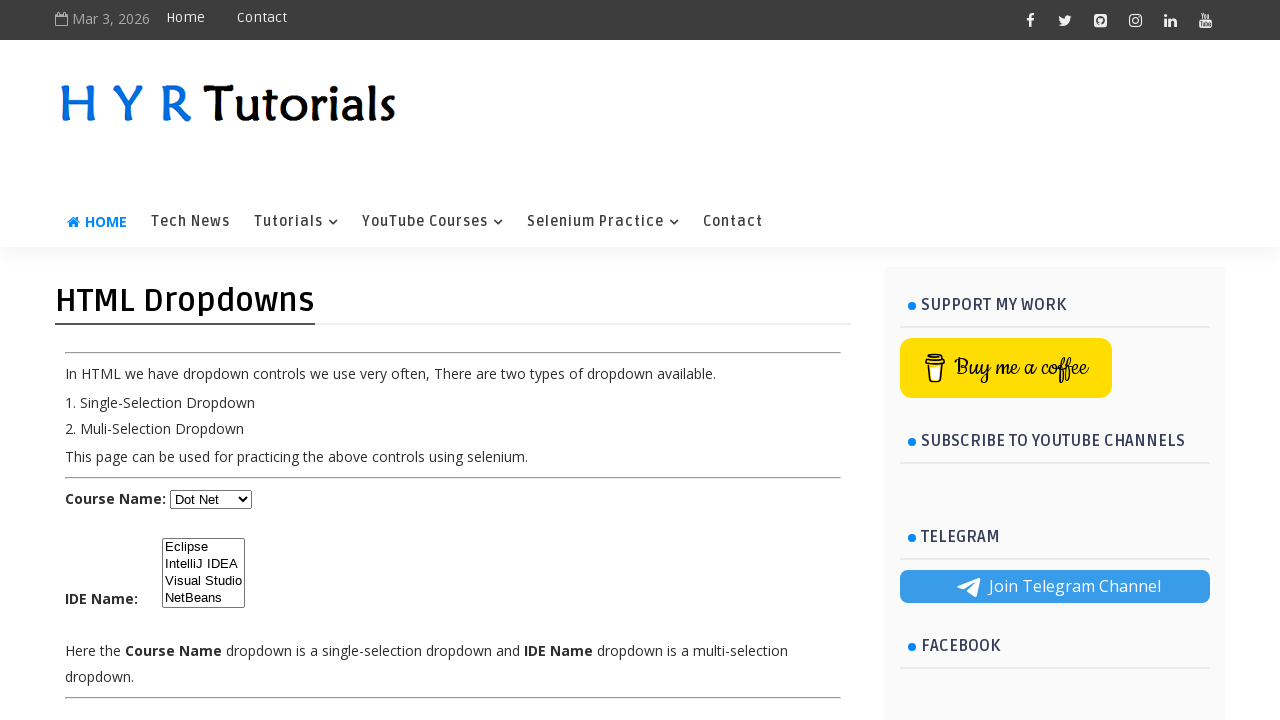

Located the checked option in the course dropdown
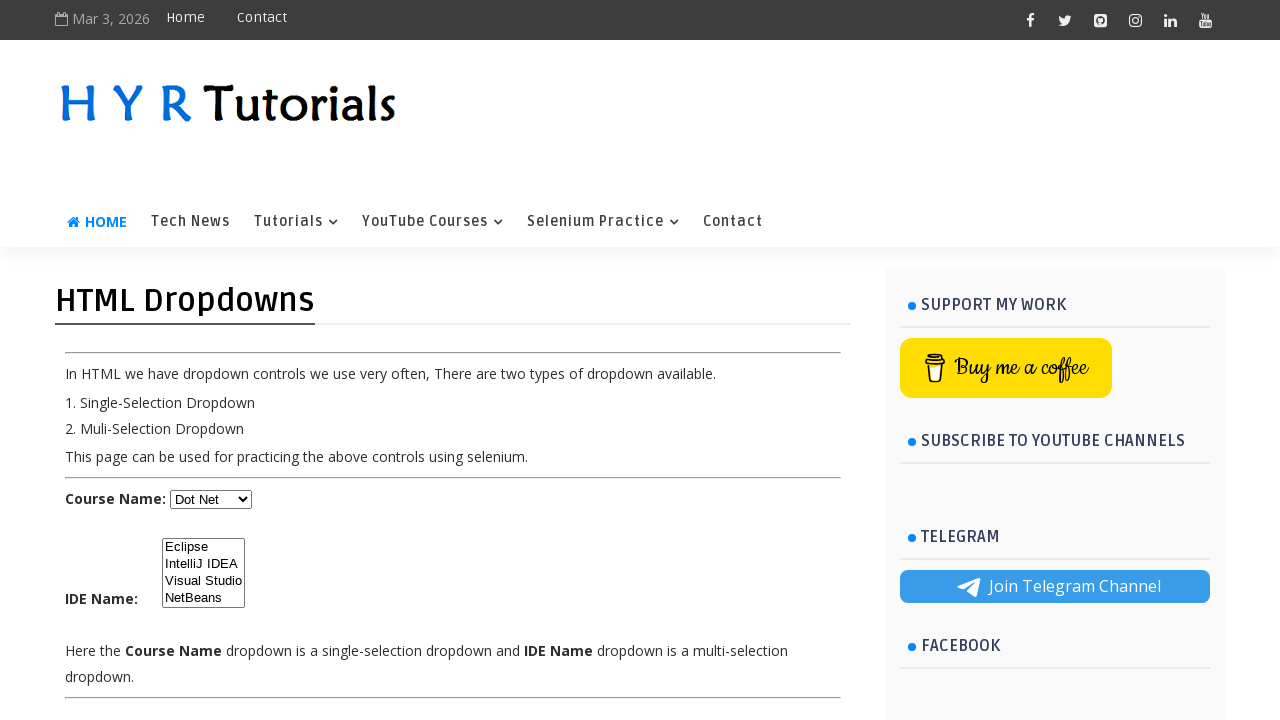

Retrieved text content of the selected option
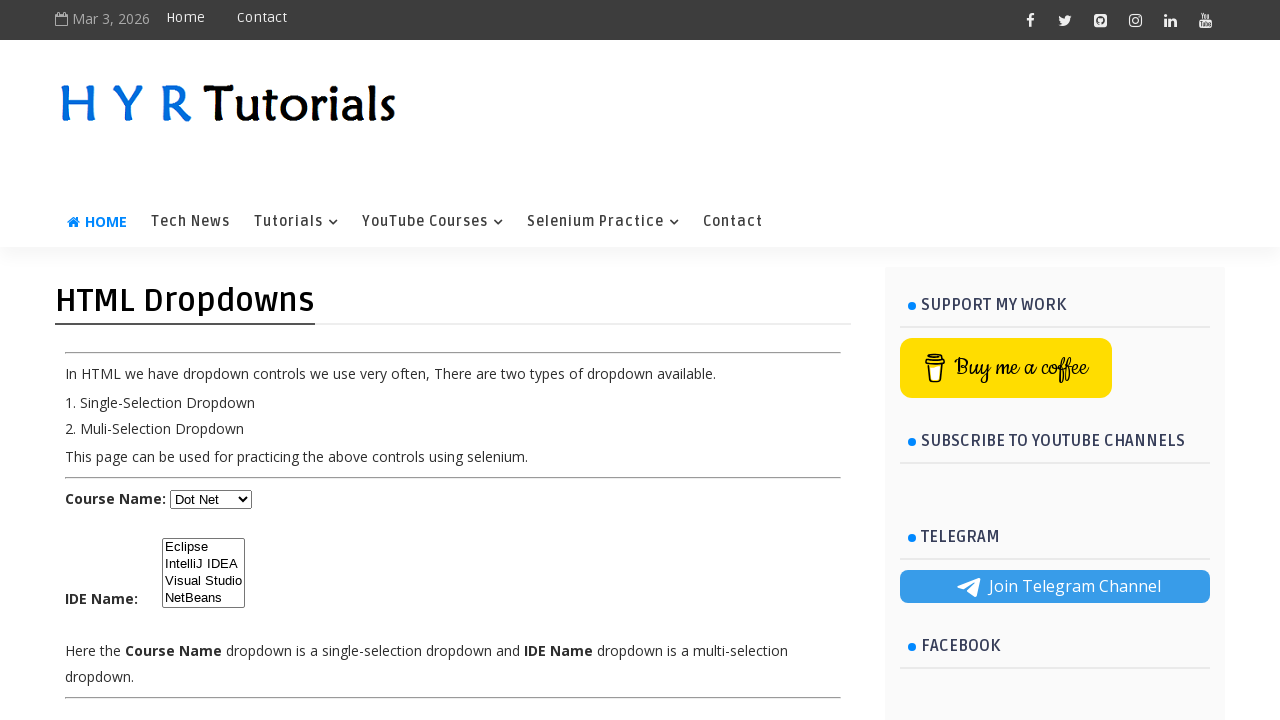

Verified that selected option text matches expected value 'Dot Net'
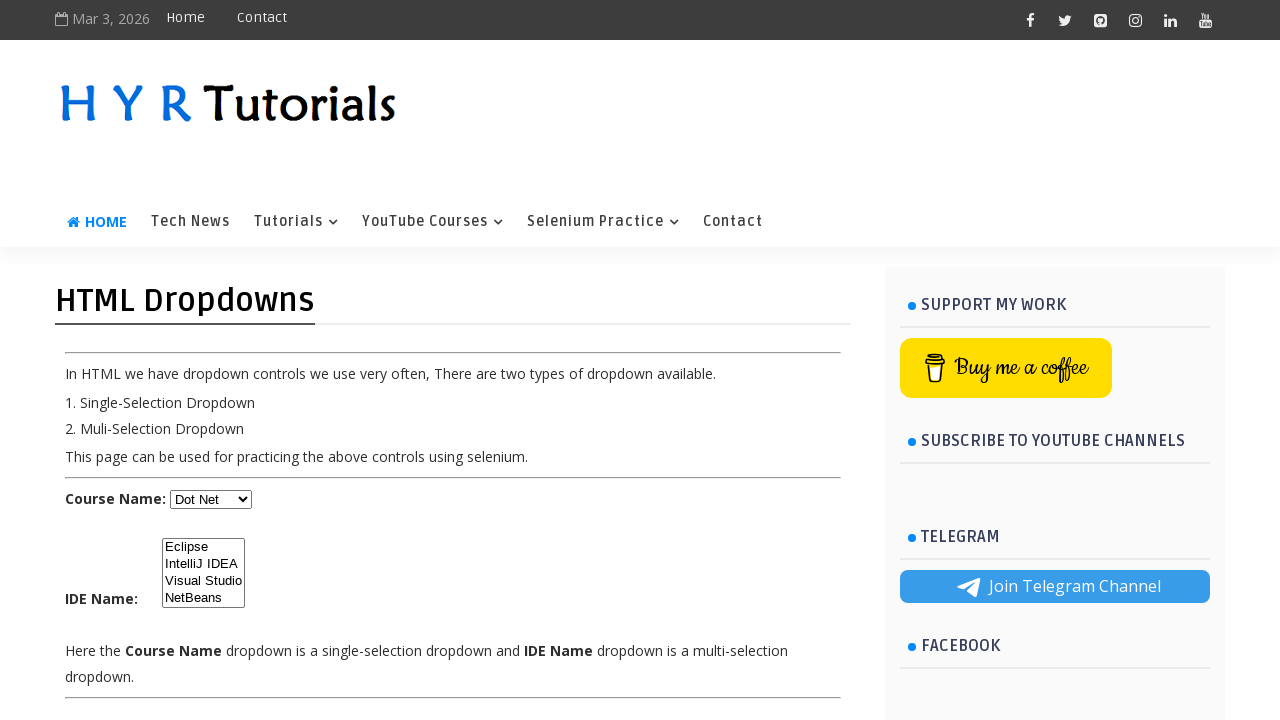

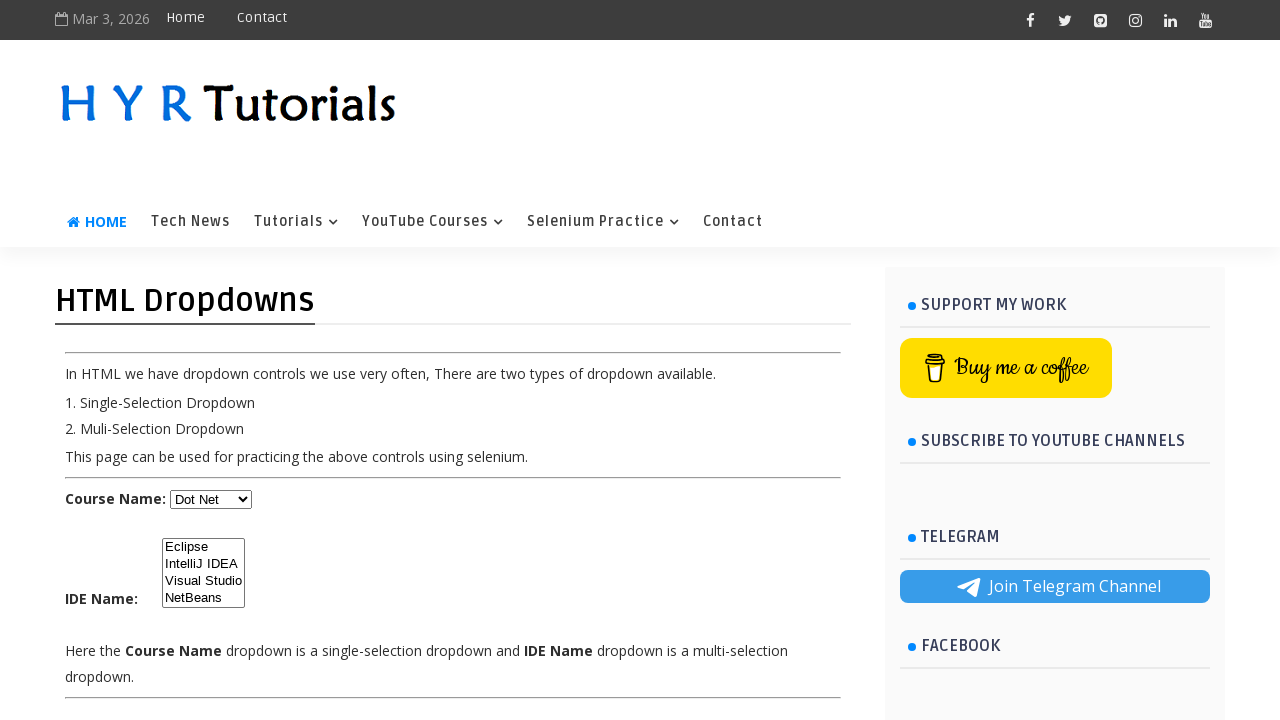